Navigates to Rahul Shetty Academy homepage and verifies the page loads by checking the title

Starting URL: https://rahulshettyacademy.com/#/index

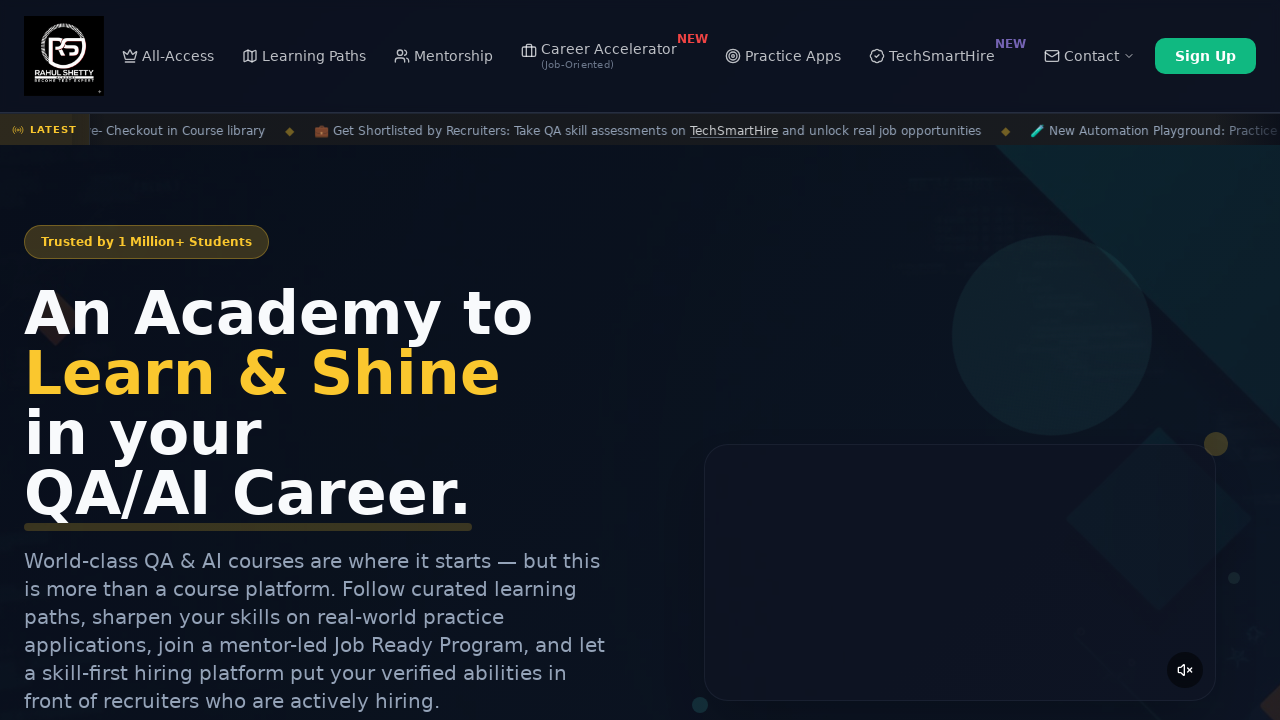

Retrieved page title to verify page loaded
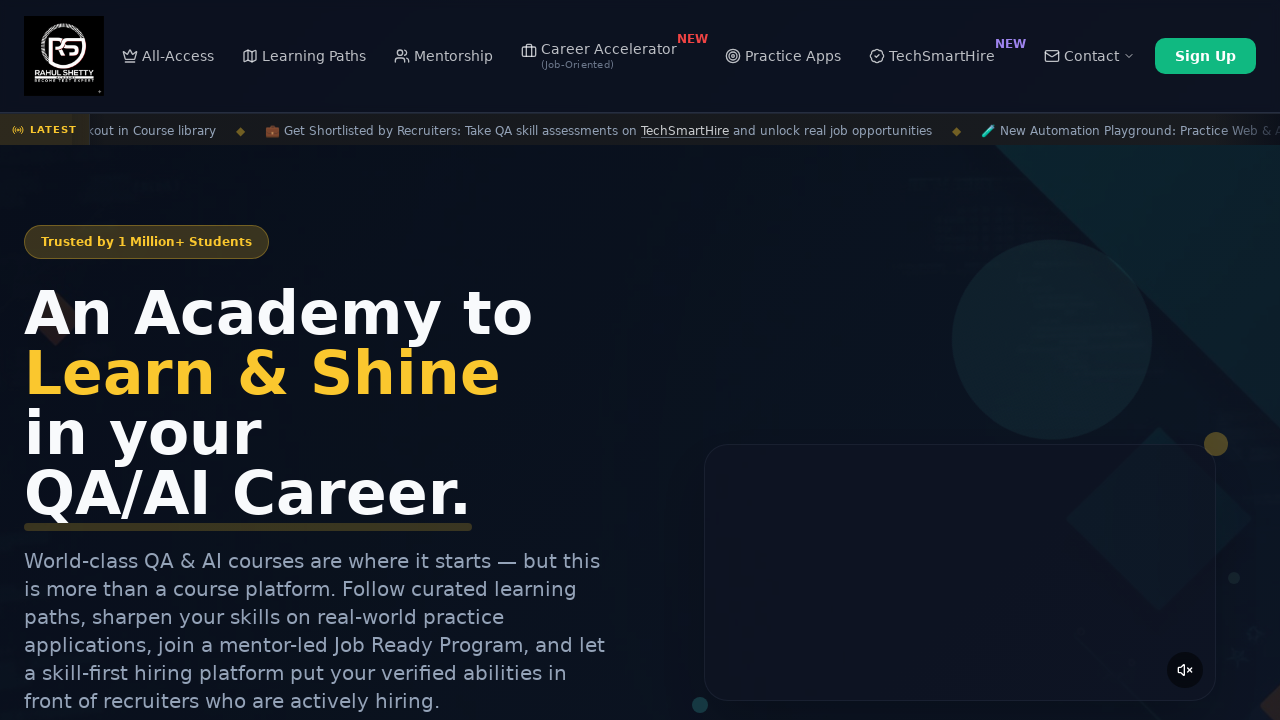

Printed page title: Rahul Shetty Academy | QA Automation, Playwright, AI Testing & Online Training
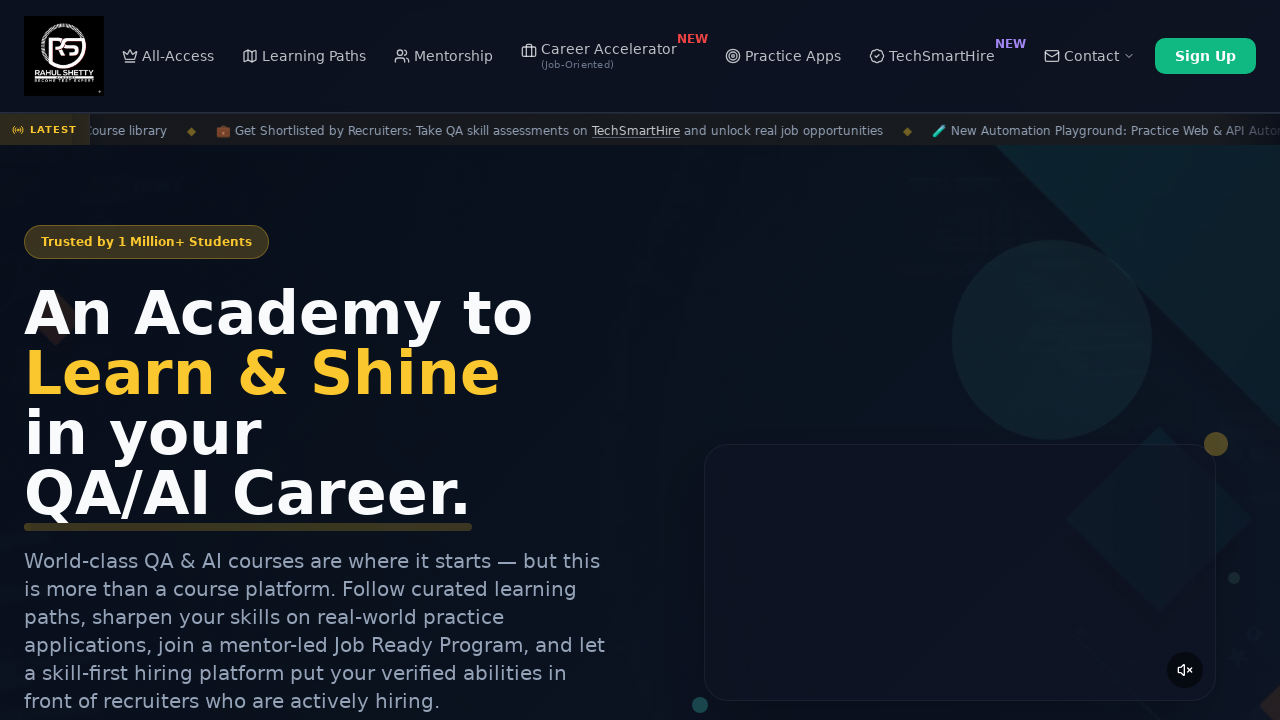

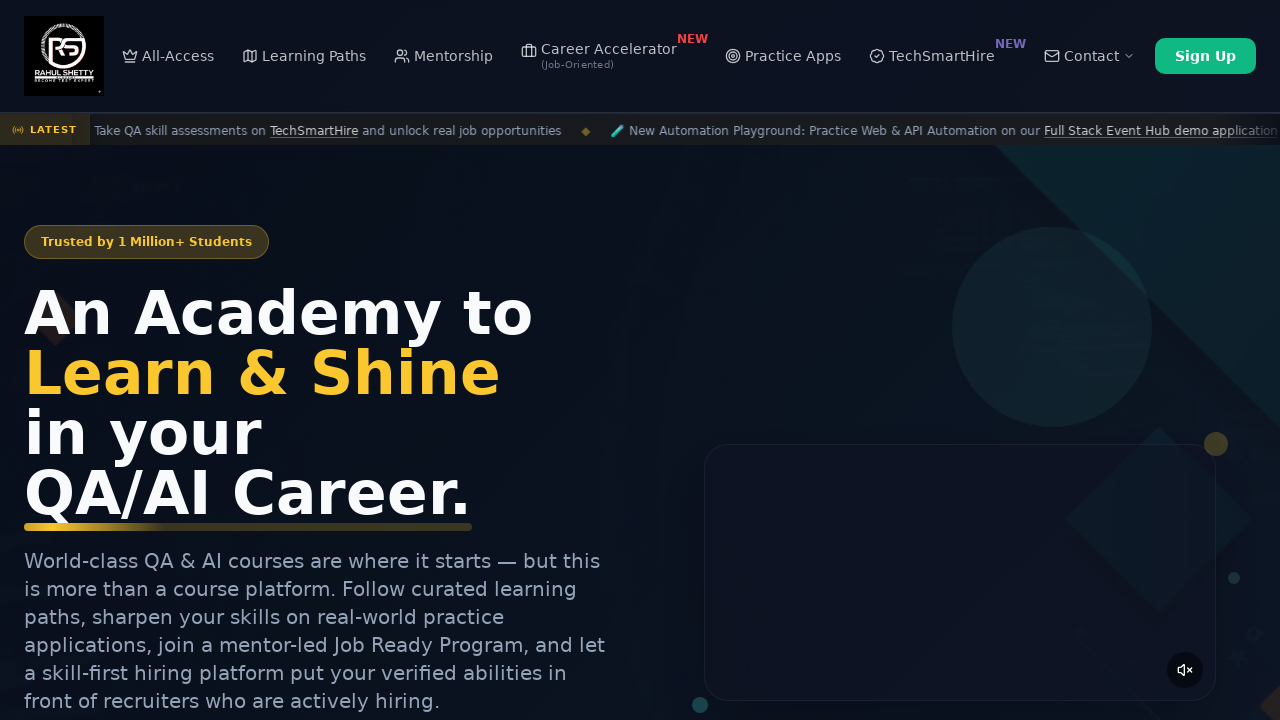